Tests browser window management by maximizing the window, retrieving window dimensions and position, then resizing the window to specific dimensions (1200x800).

Starting URL: https://hepsiburada.com

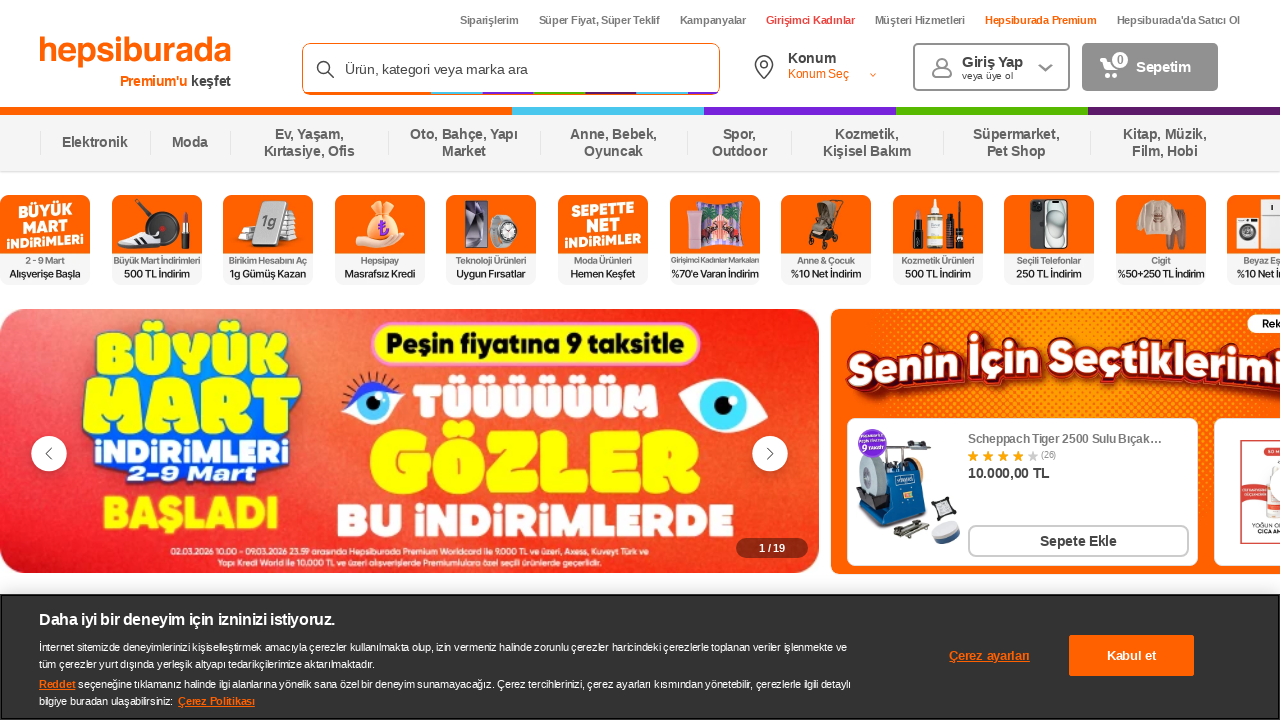

Set viewport size to 1920x1080 (maximized)
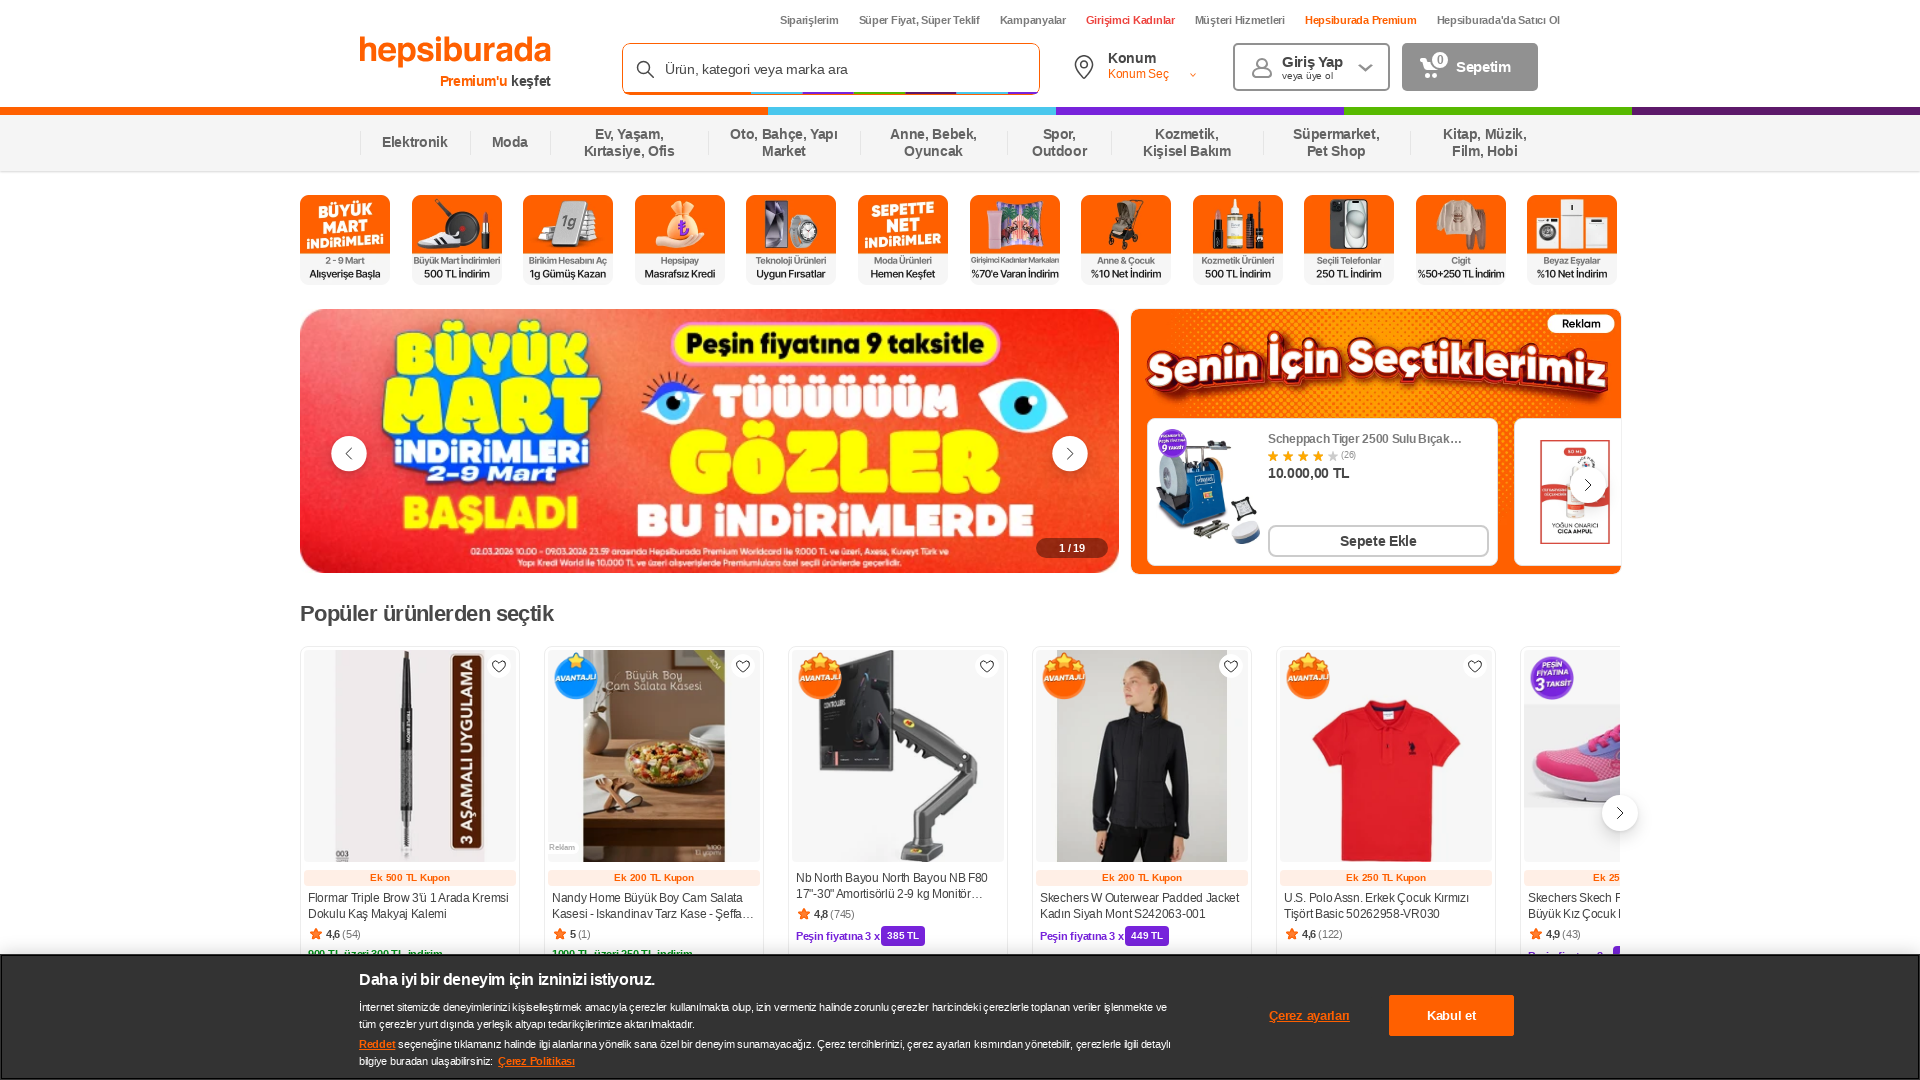

Retrieved current viewport size
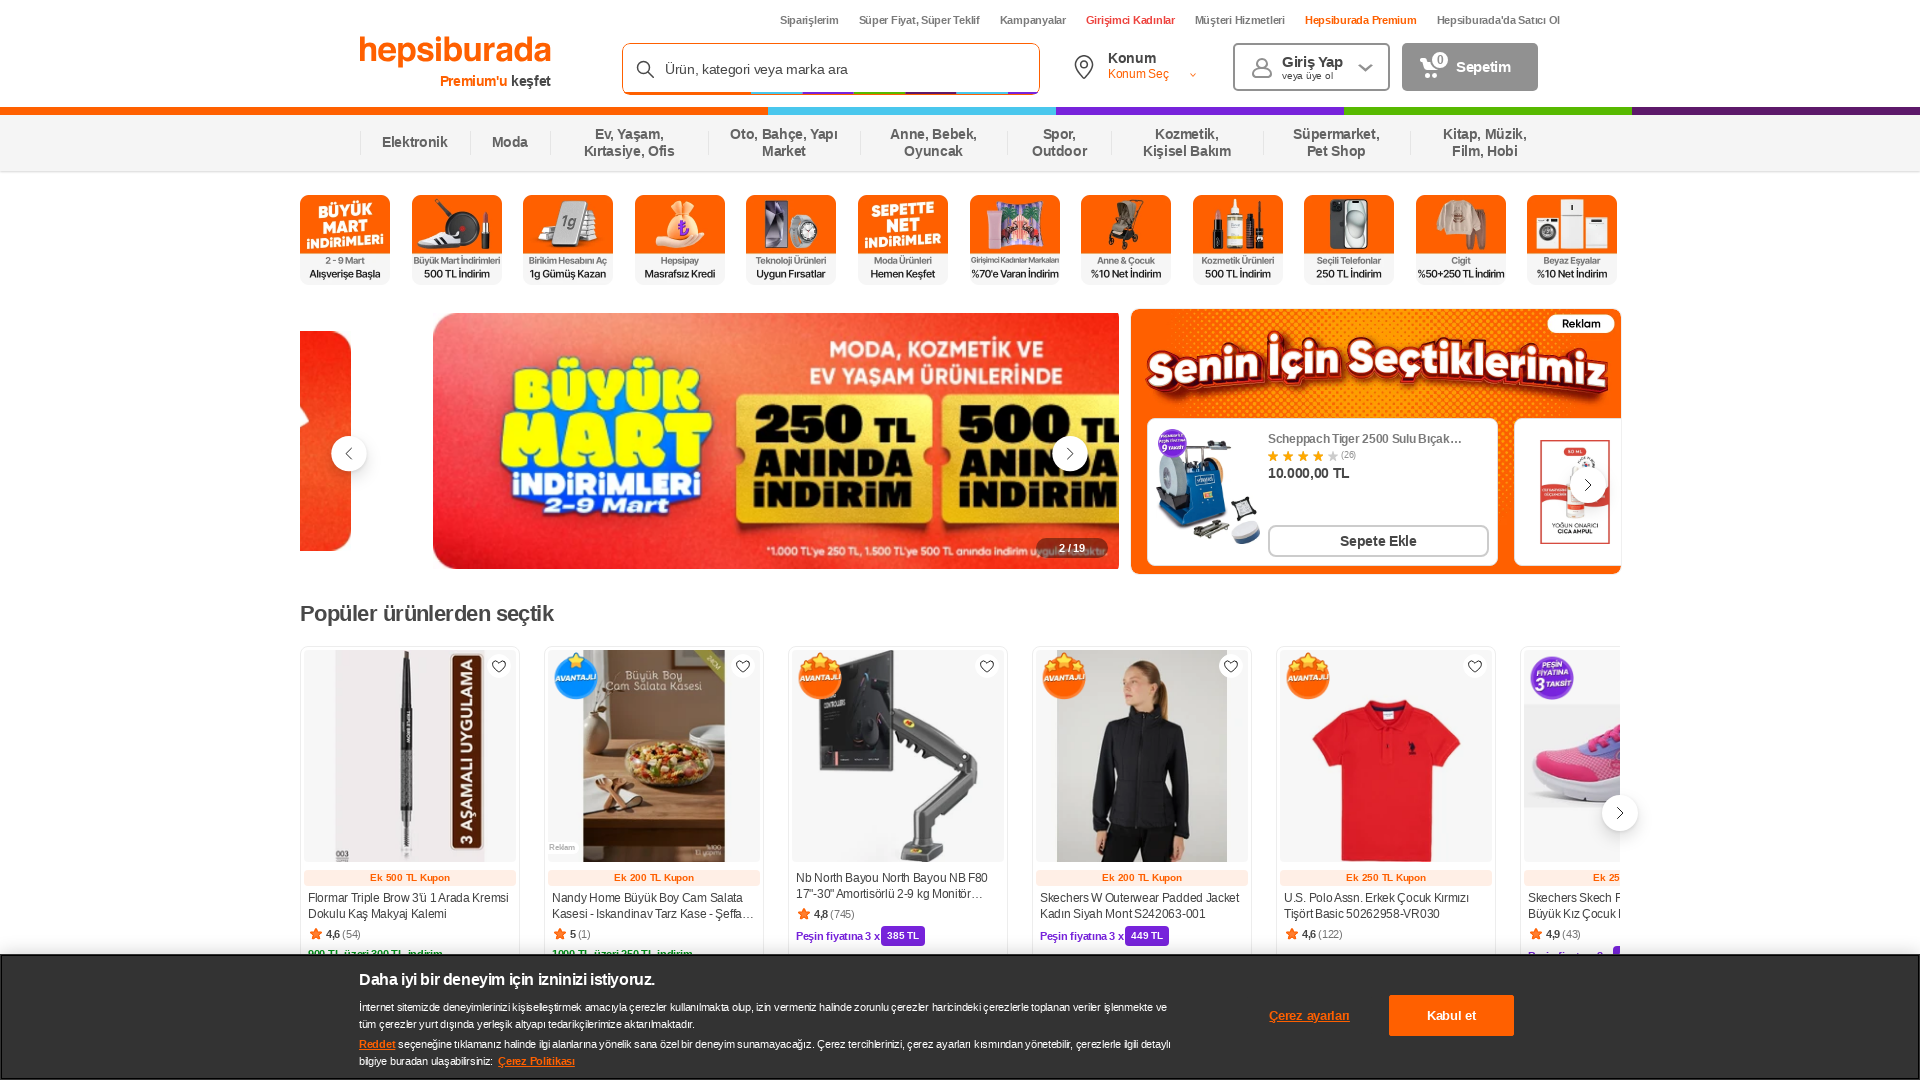

Resized viewport to 1200x800
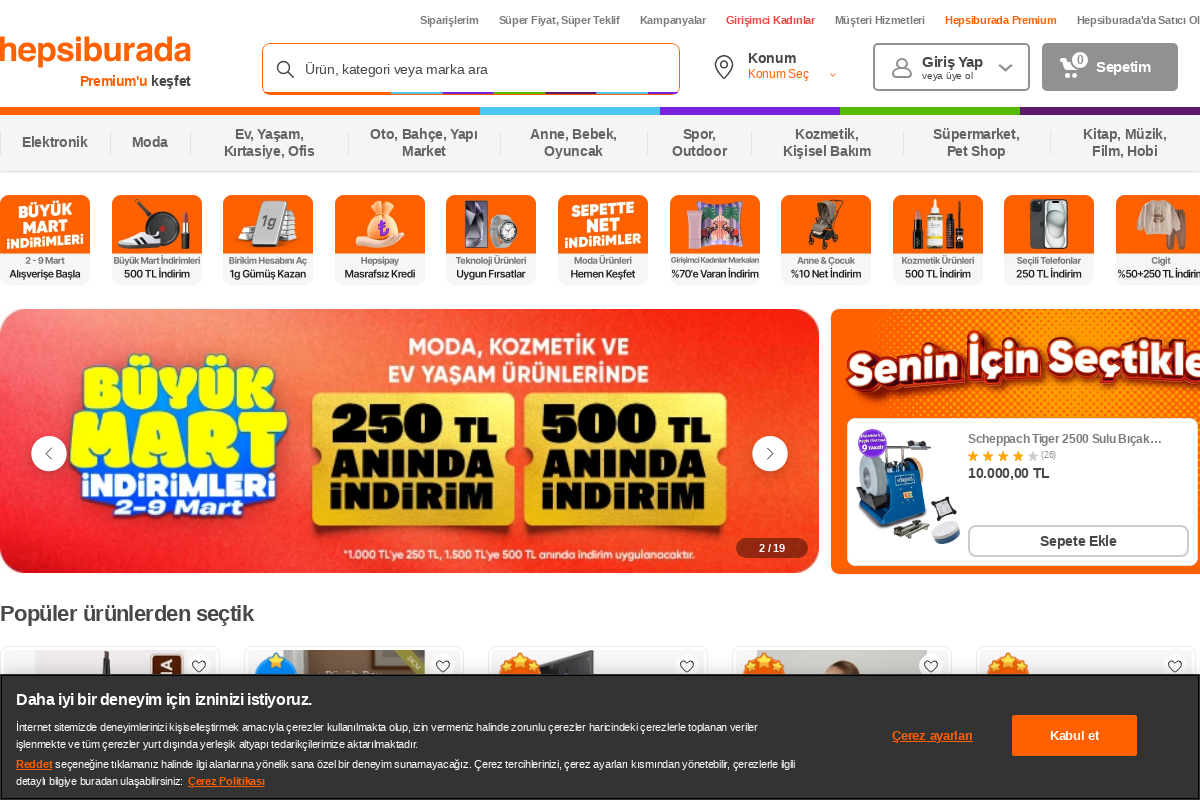

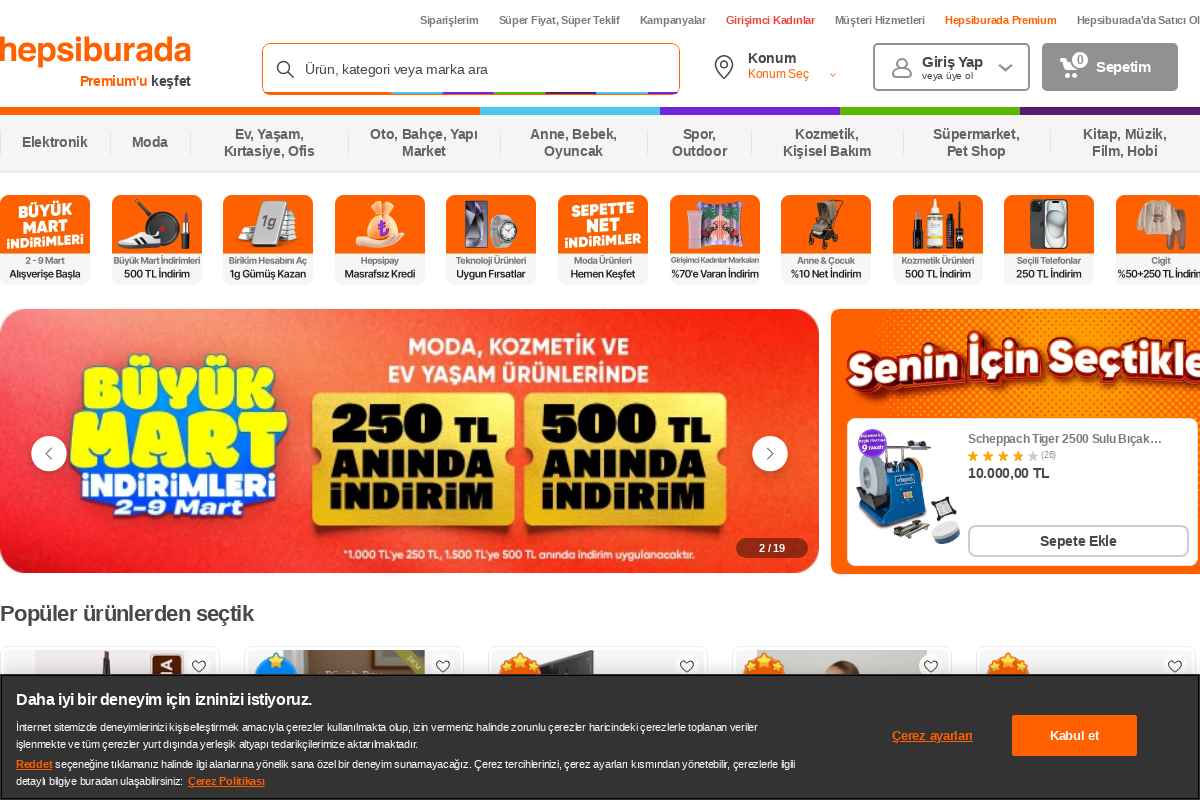